Tests the search functionality on GGC Maps by entering a search query and clicking the search button

Starting URL: https://soft-eng-practicum.github.io/ggcmaps/#Campus

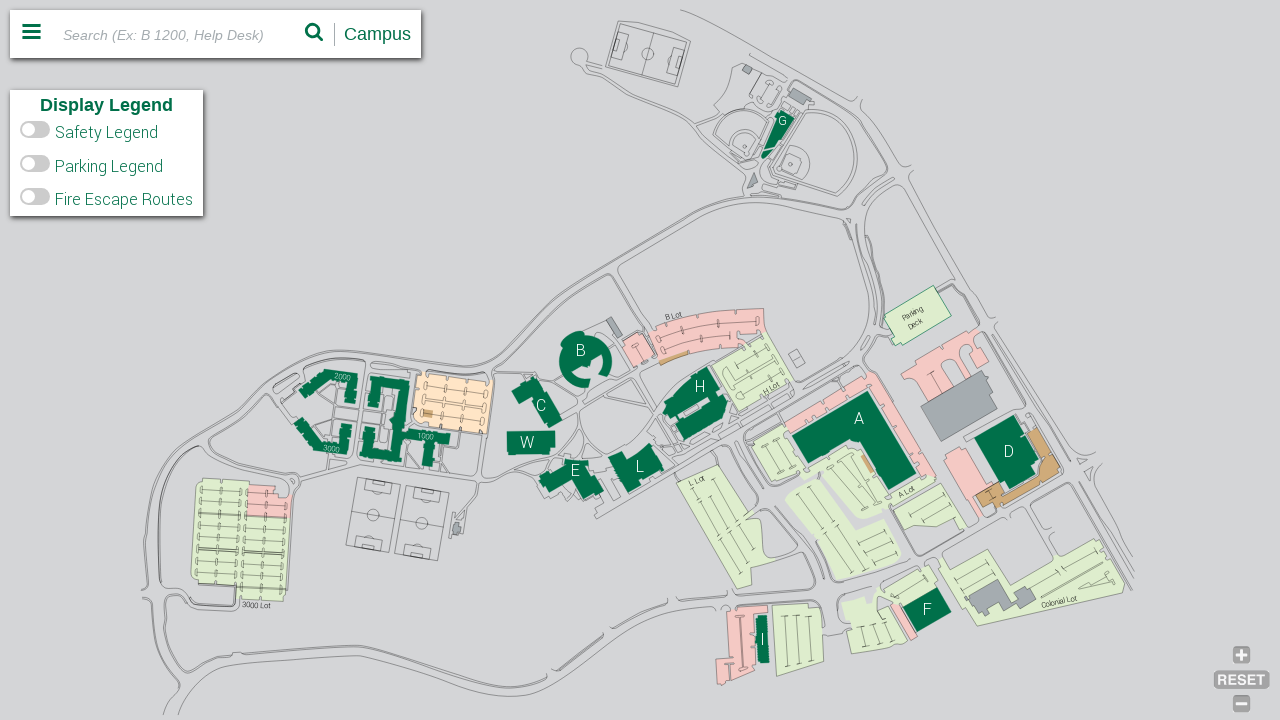

Filled search bar with 'A' on #roomSearch
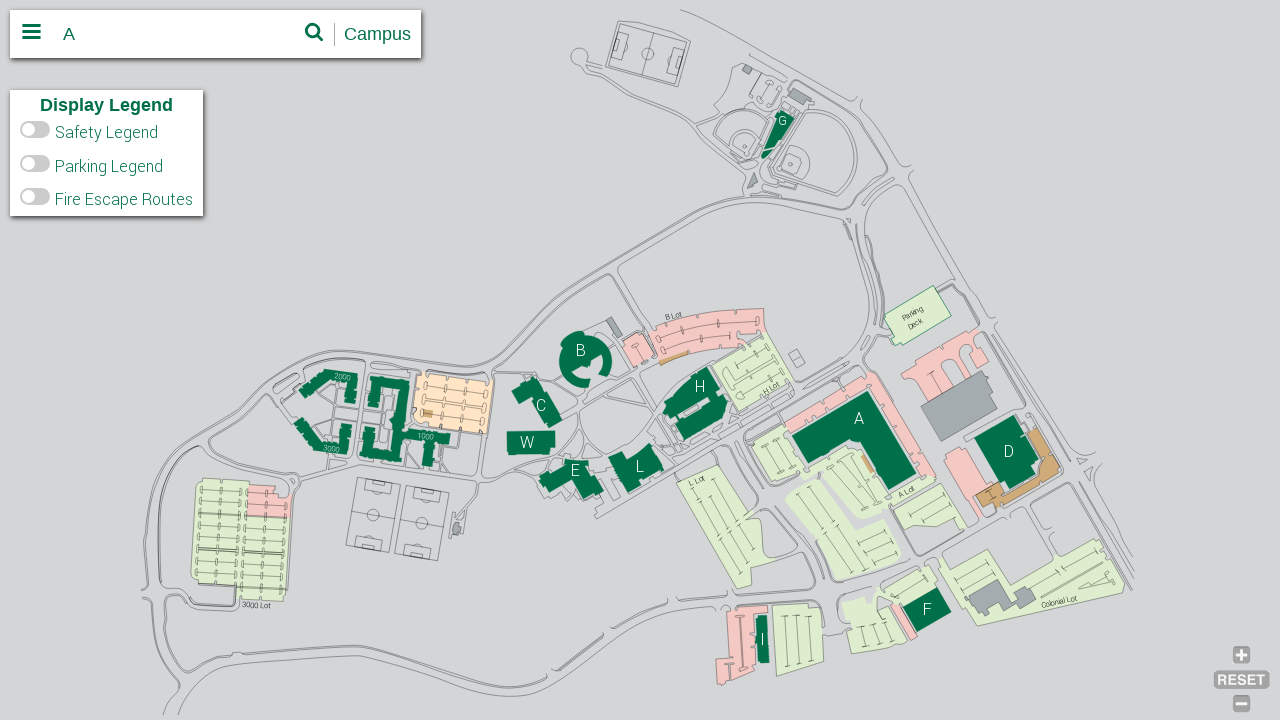

Clicked search button to search for buildings at (314, 32) on #search
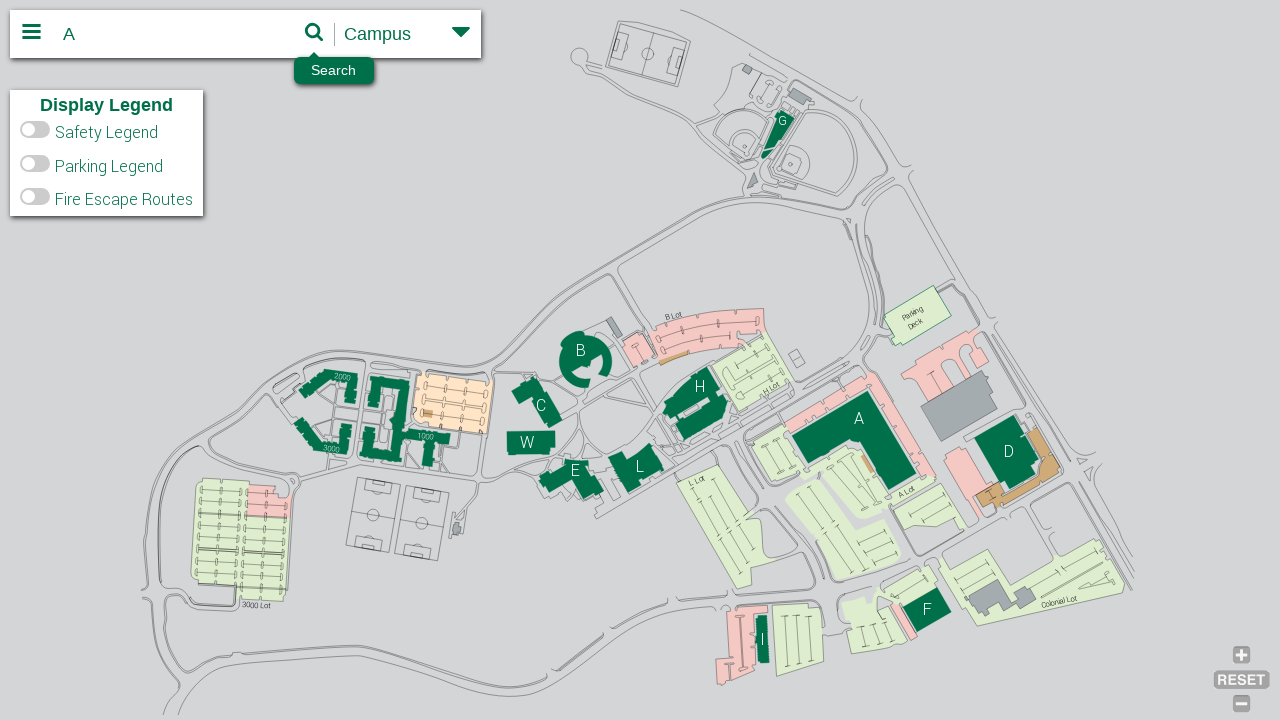

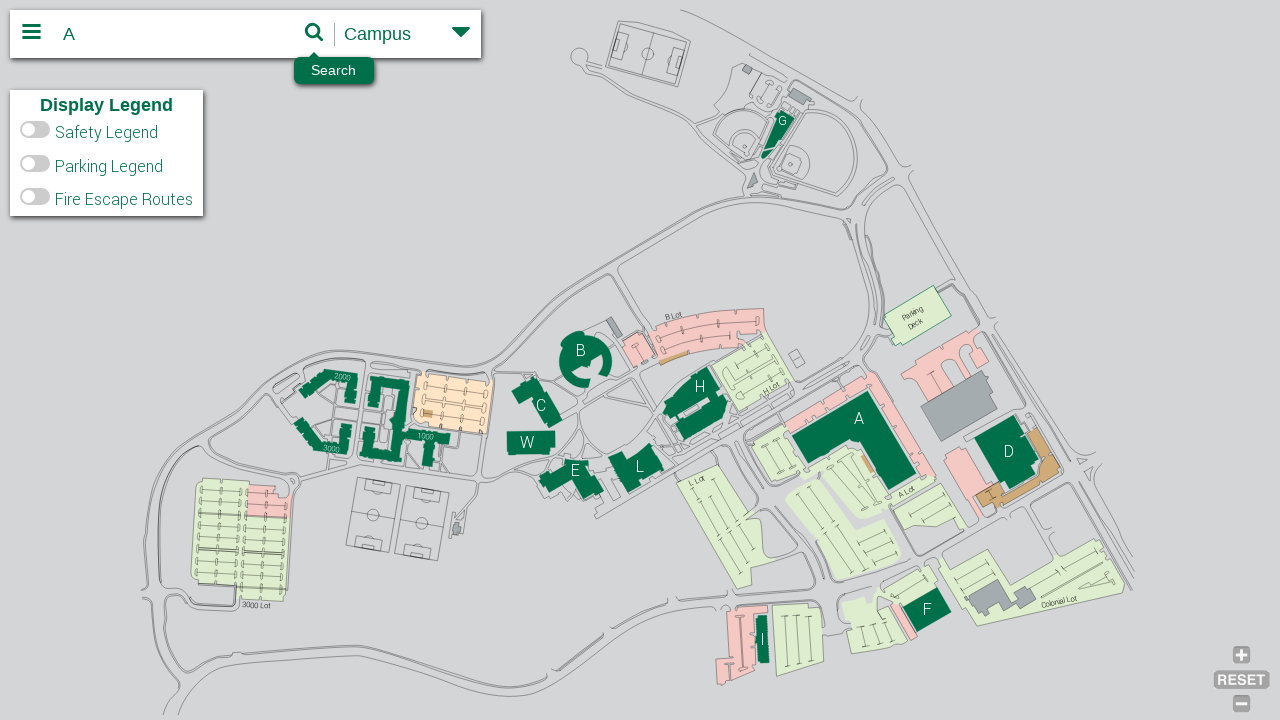